Tests that the registration form displays an error message when an invalid phone number format is entered in the email/phone field.

Starting URL: https://b2c.passport.rt.ru

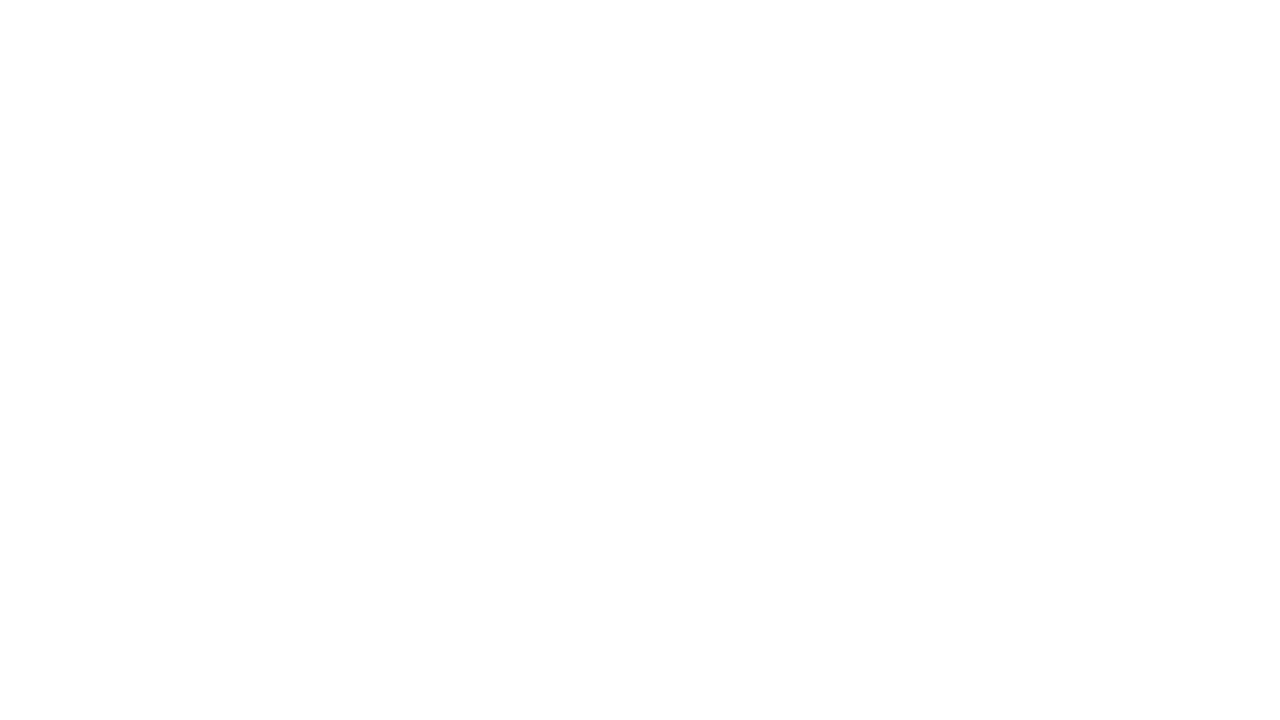

Clicked register button at (1010, 656) on #kc-register
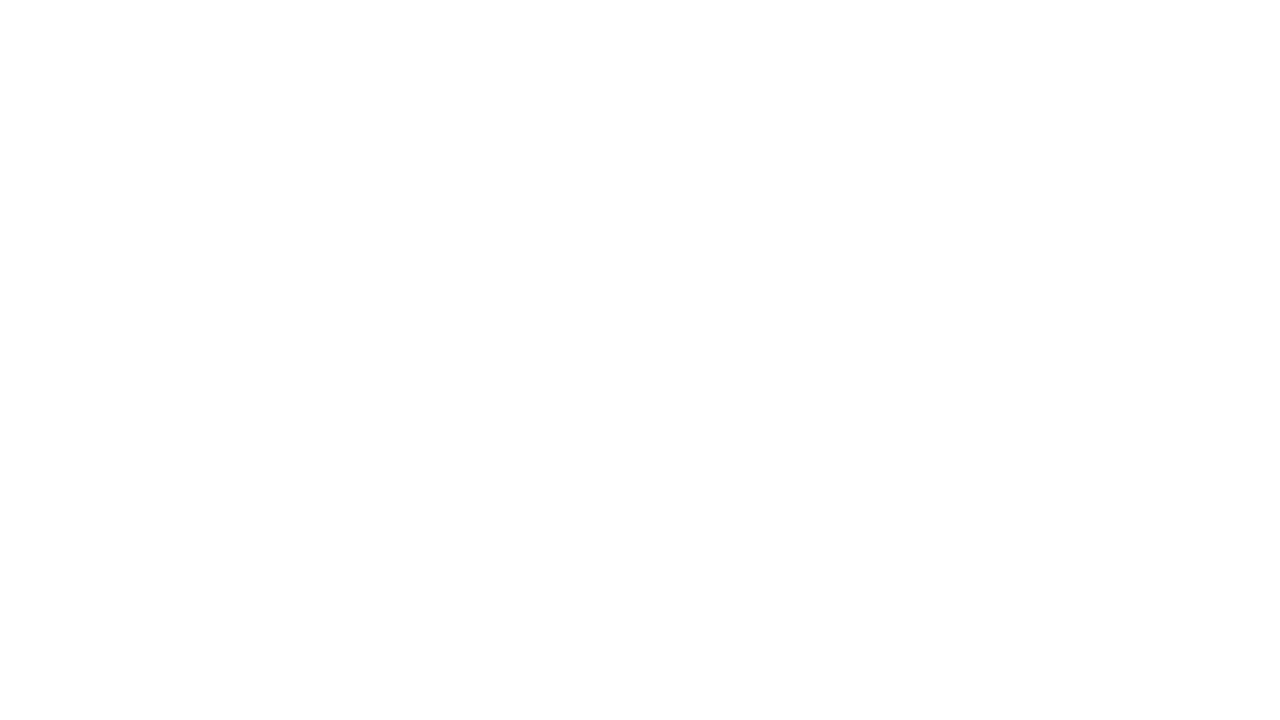

Filled phone field with invalid format: +7 952 697-45-123 (12 digits instead of 11) on #address
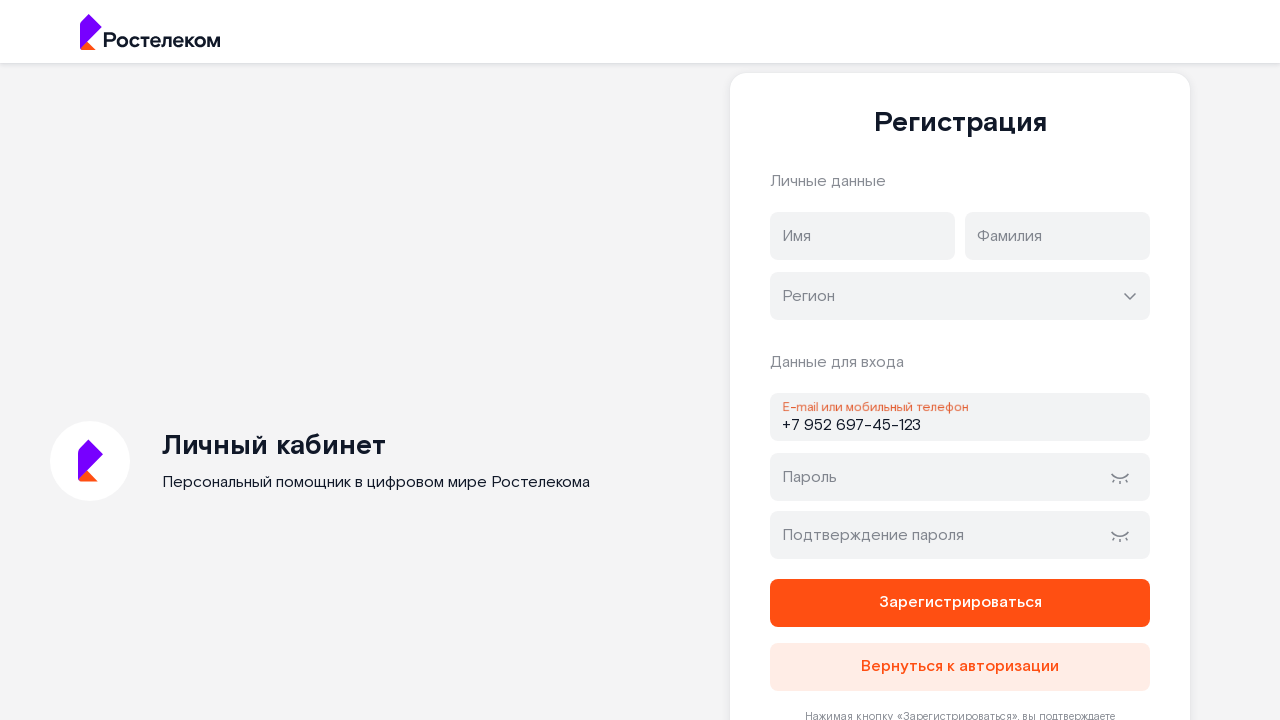

Clicked password field to trigger validation at (960, 477) on #password
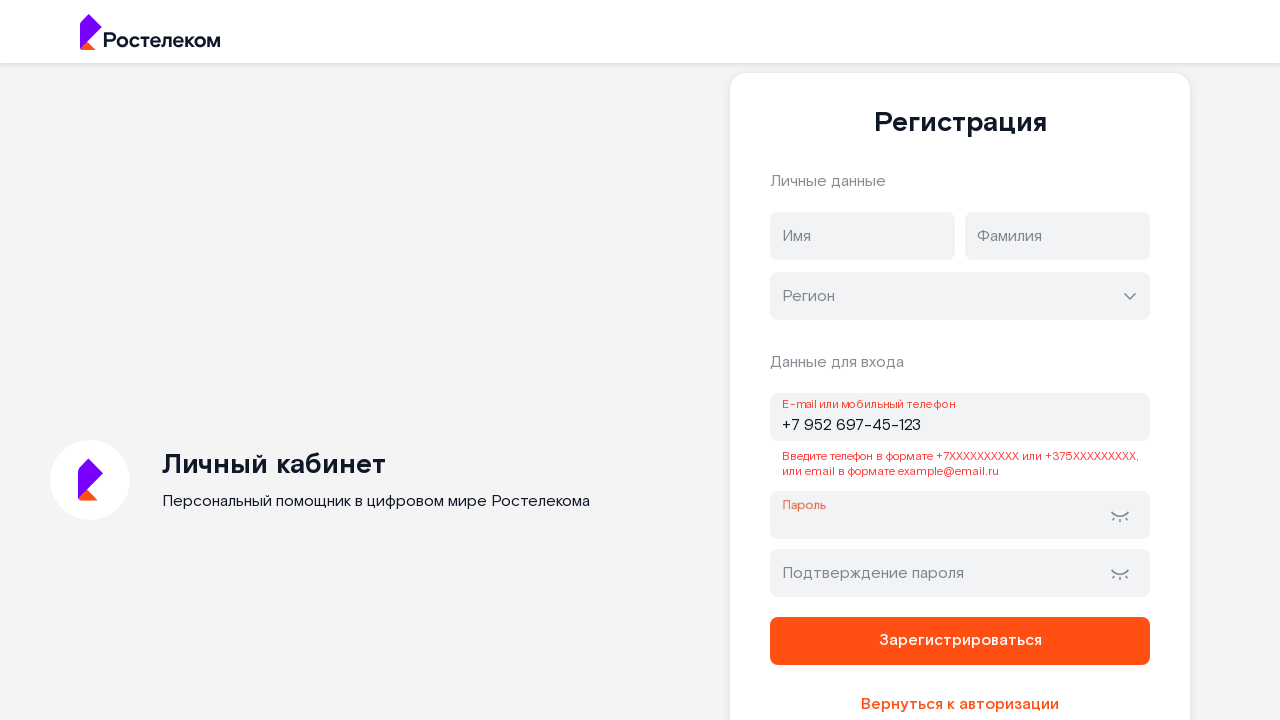

Error message displayed for invalid phone number format
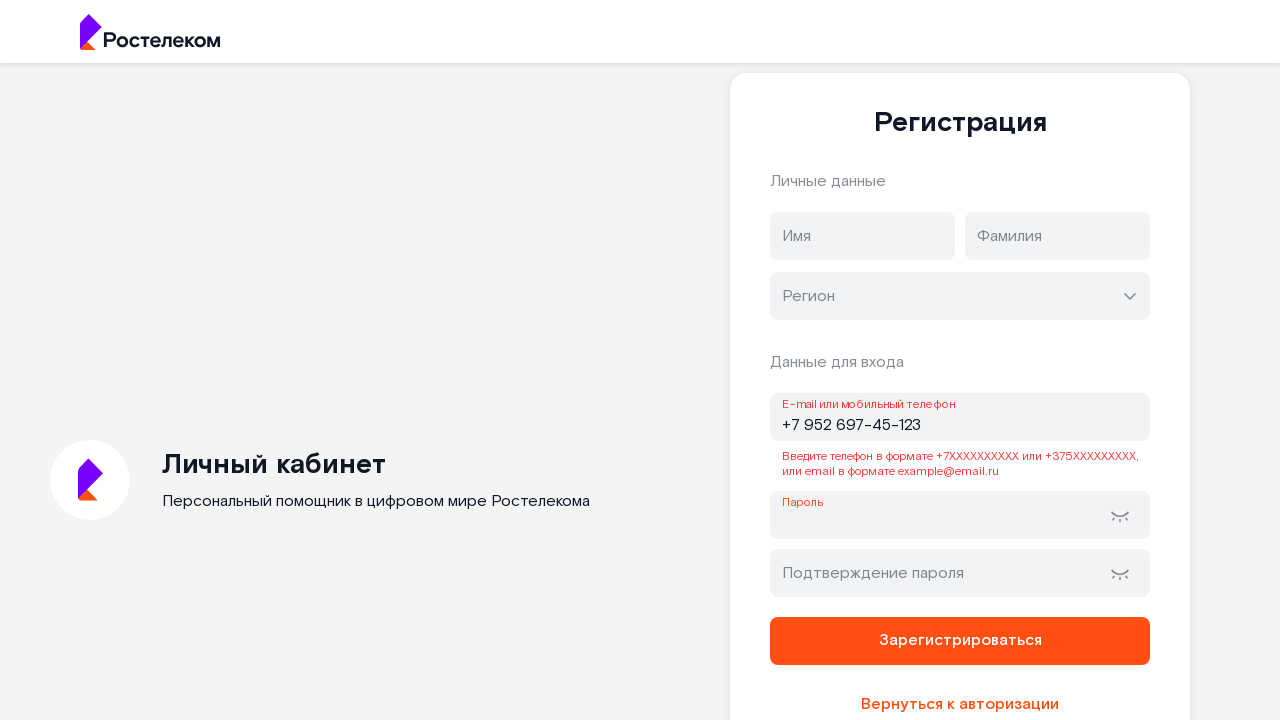

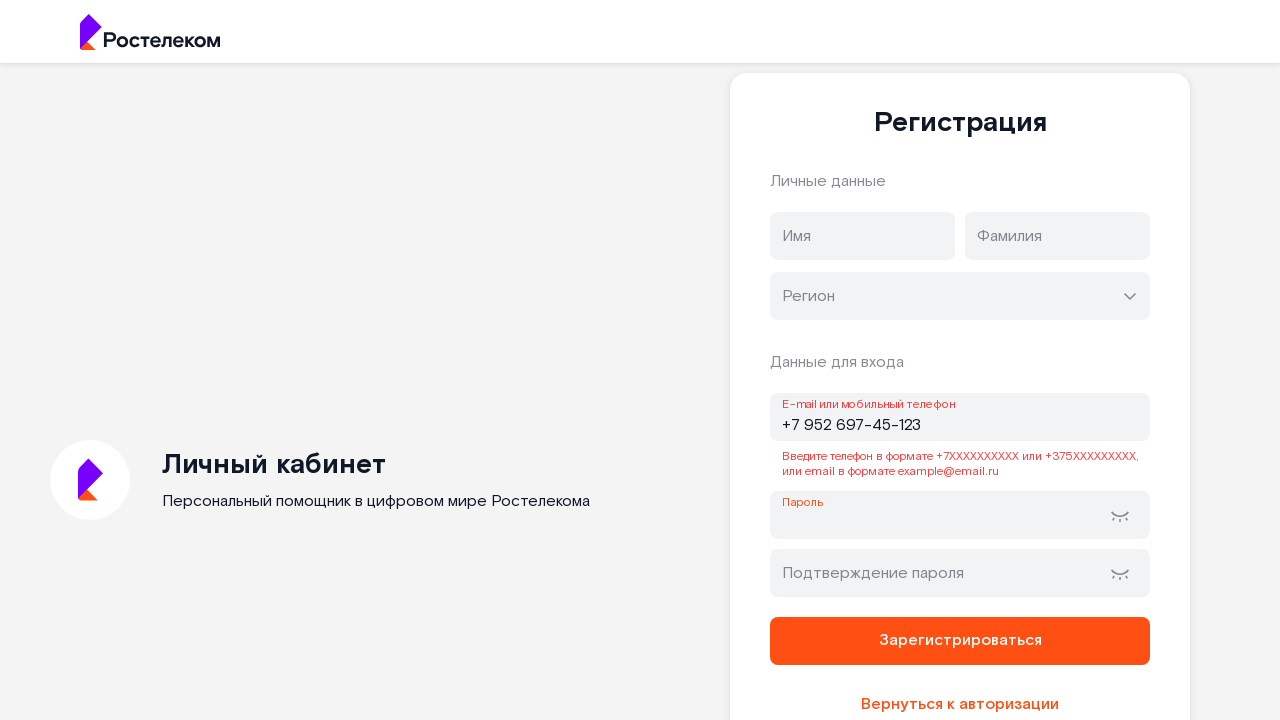